Navigates to the Katalon Demo CURA Healthcare Service website and maximizes the browser window to verify the page loads successfully.

Starting URL: https://katalon-demo-cura.herokuapp.com/

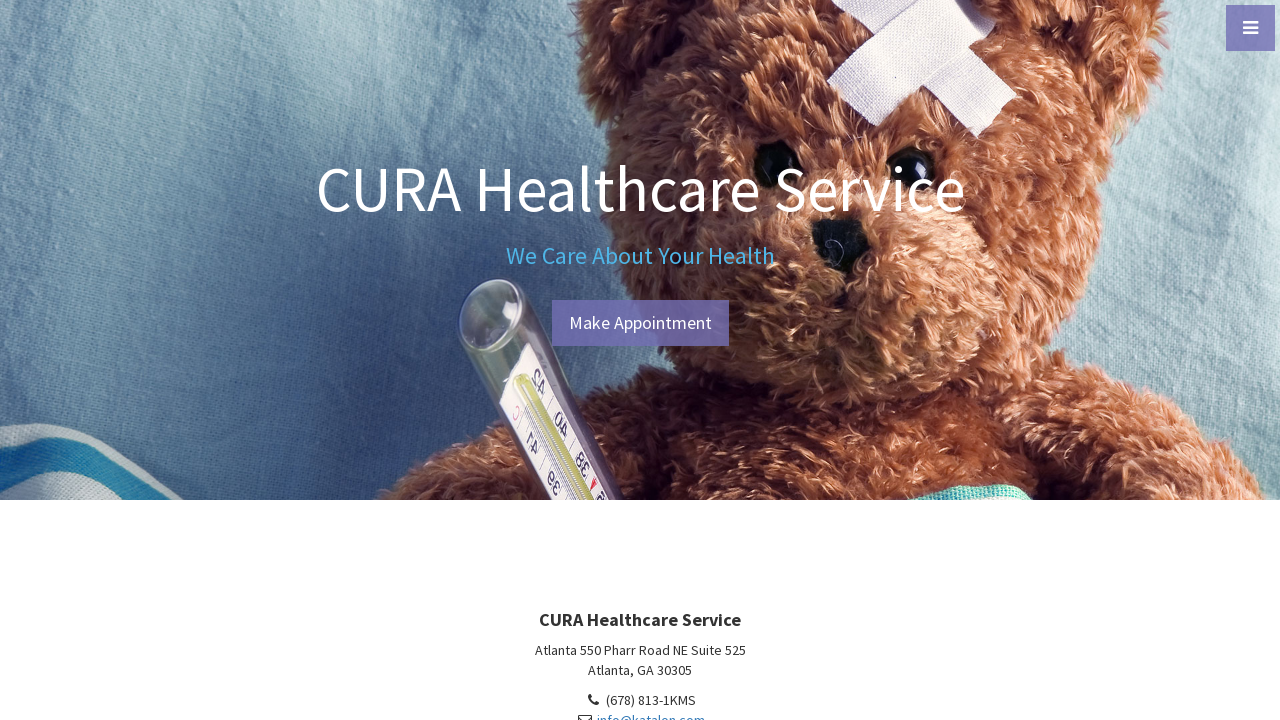

Set viewport size to 1920x1080
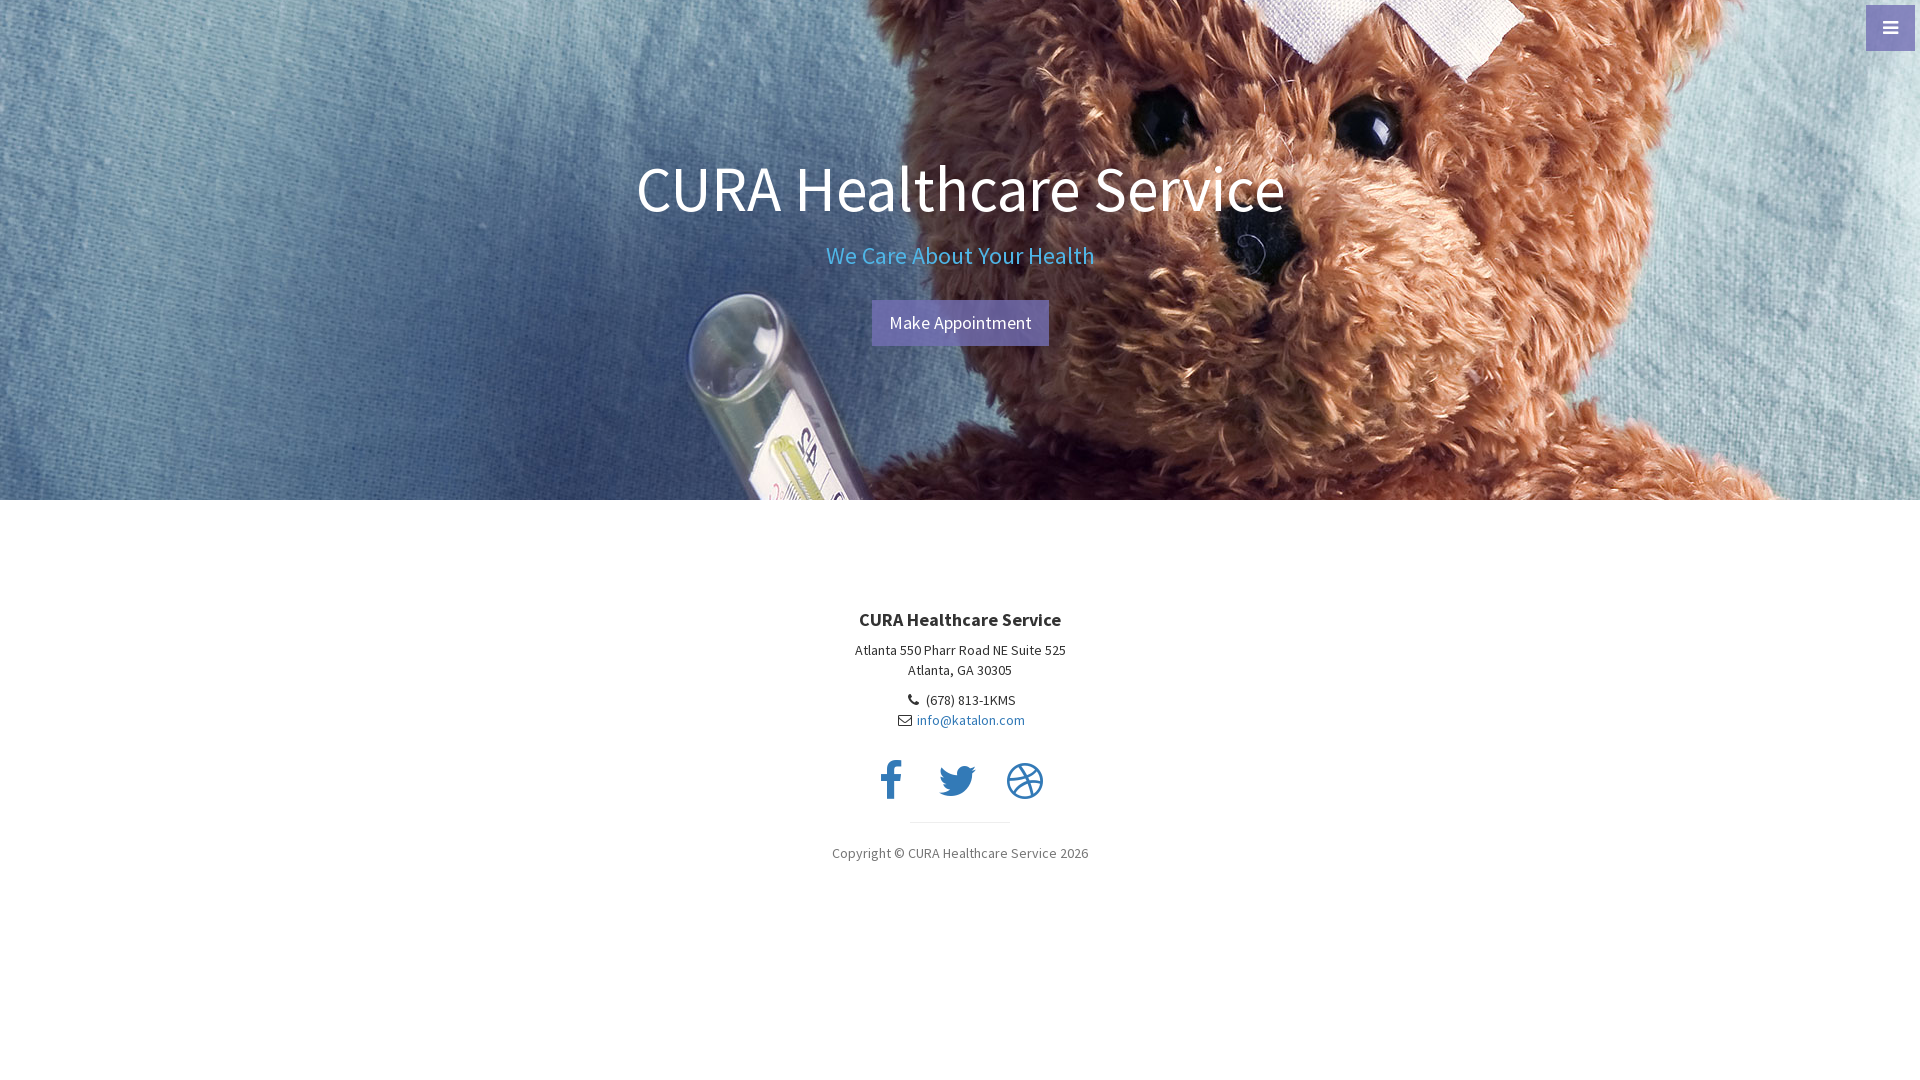

Page fully loaded (domcontentloaded state reached)
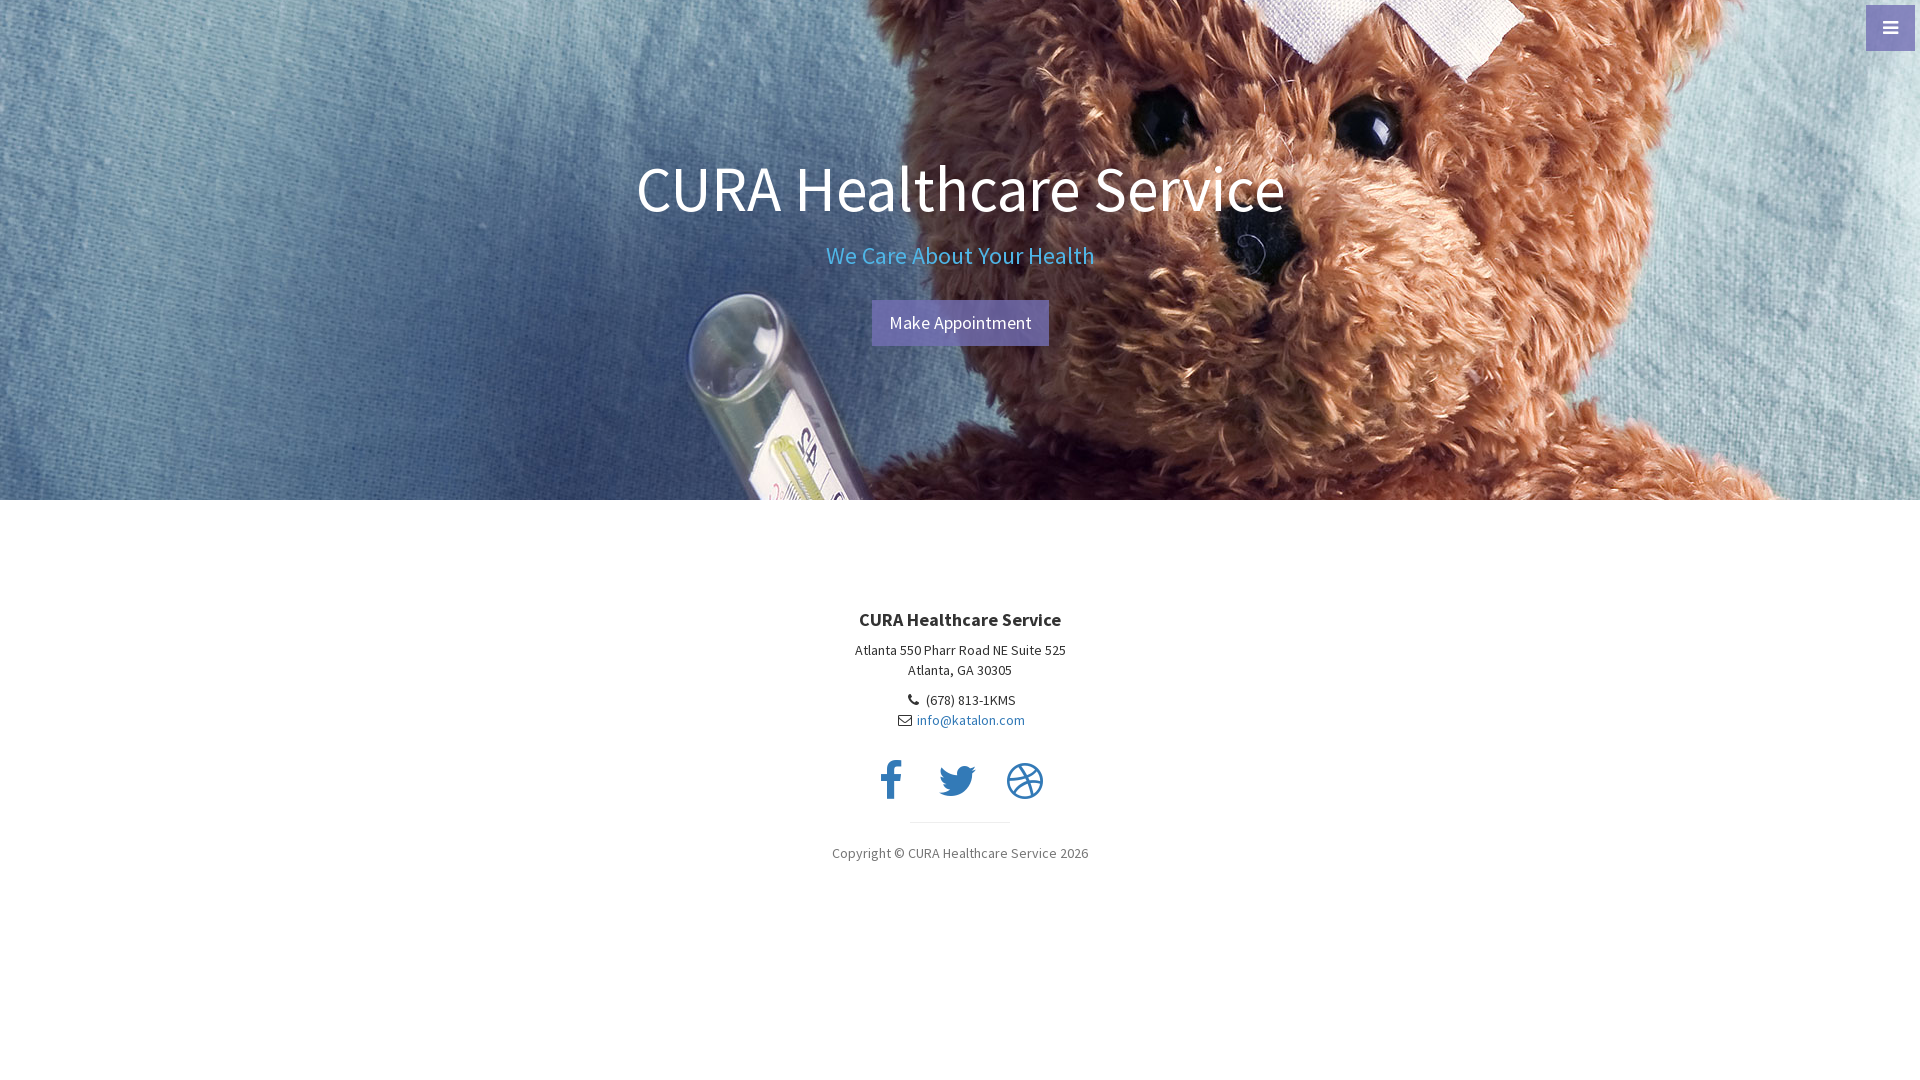

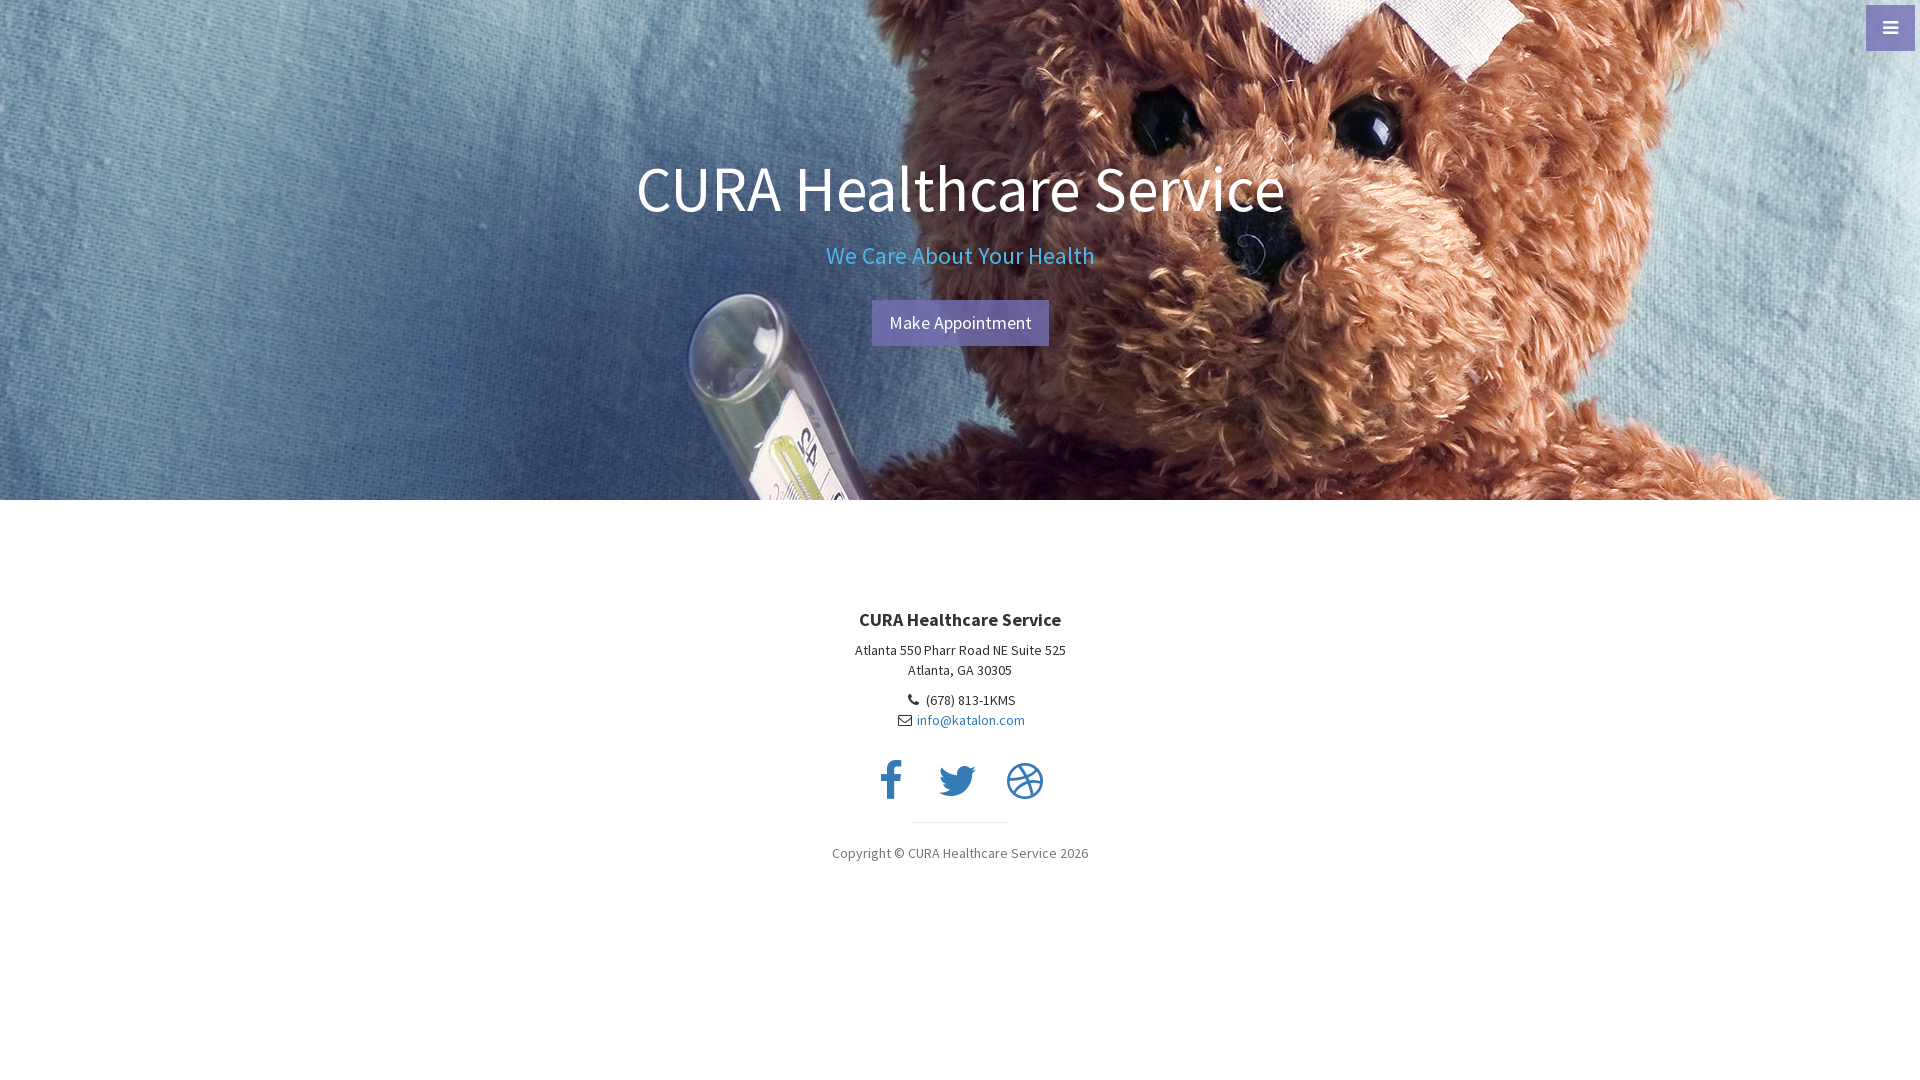